Tests iframe interaction by switching to a single iframe and entering text into an input field within the iframe

Starting URL: https://demo.automationtesting.in/Frames.html

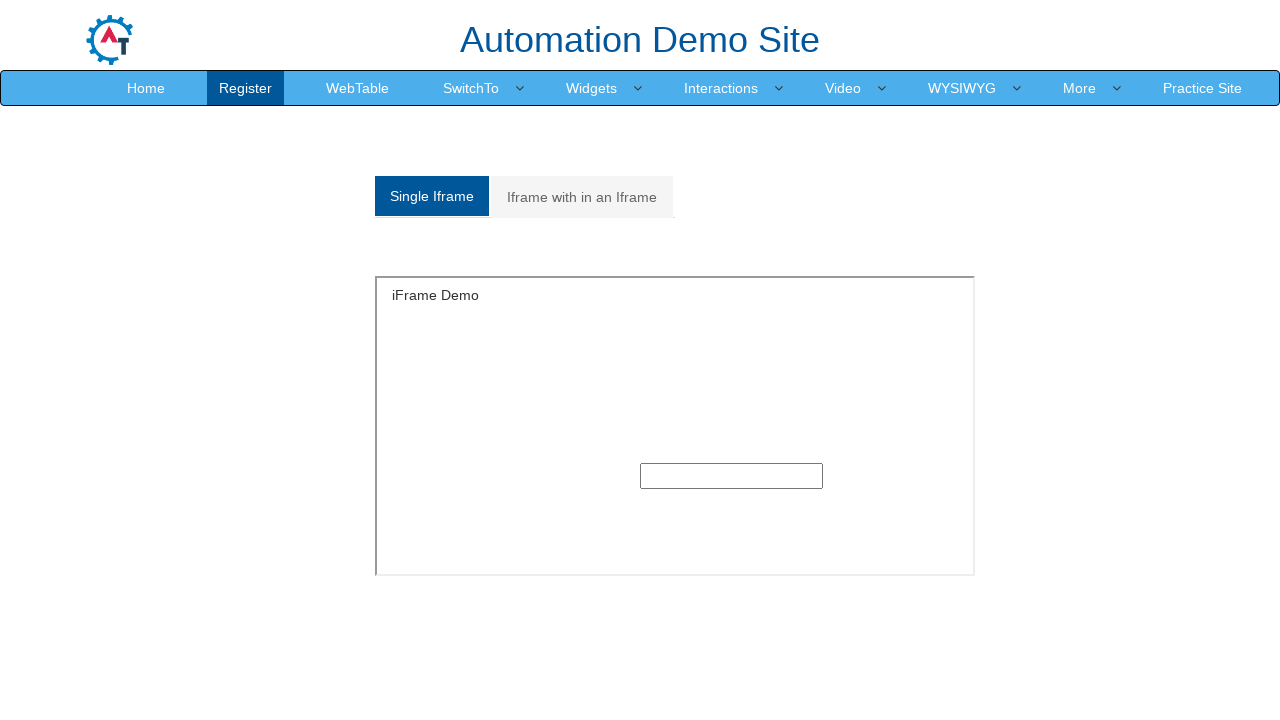

Located the single iframe with id 'singleframe'
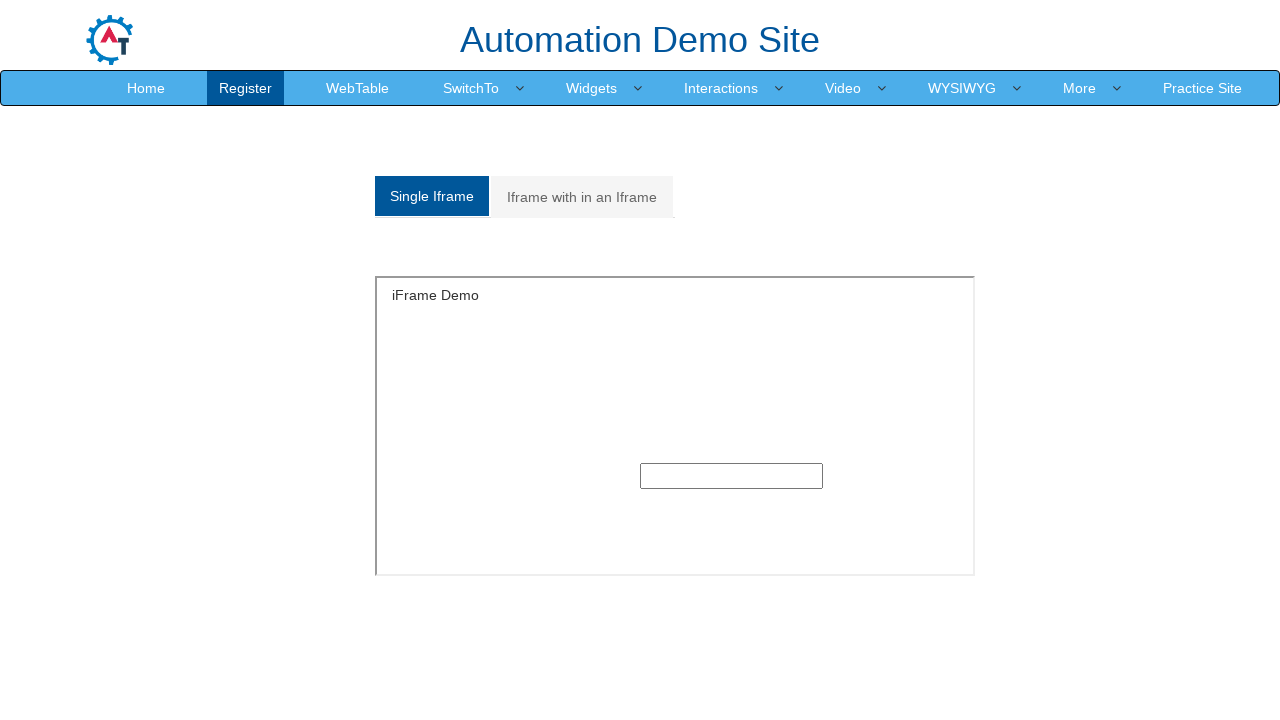

Entered text 'ABCD' into the input field within the iframe on #singleframe >> internal:control=enter-frame >> xpath=/html/body/section/div/div
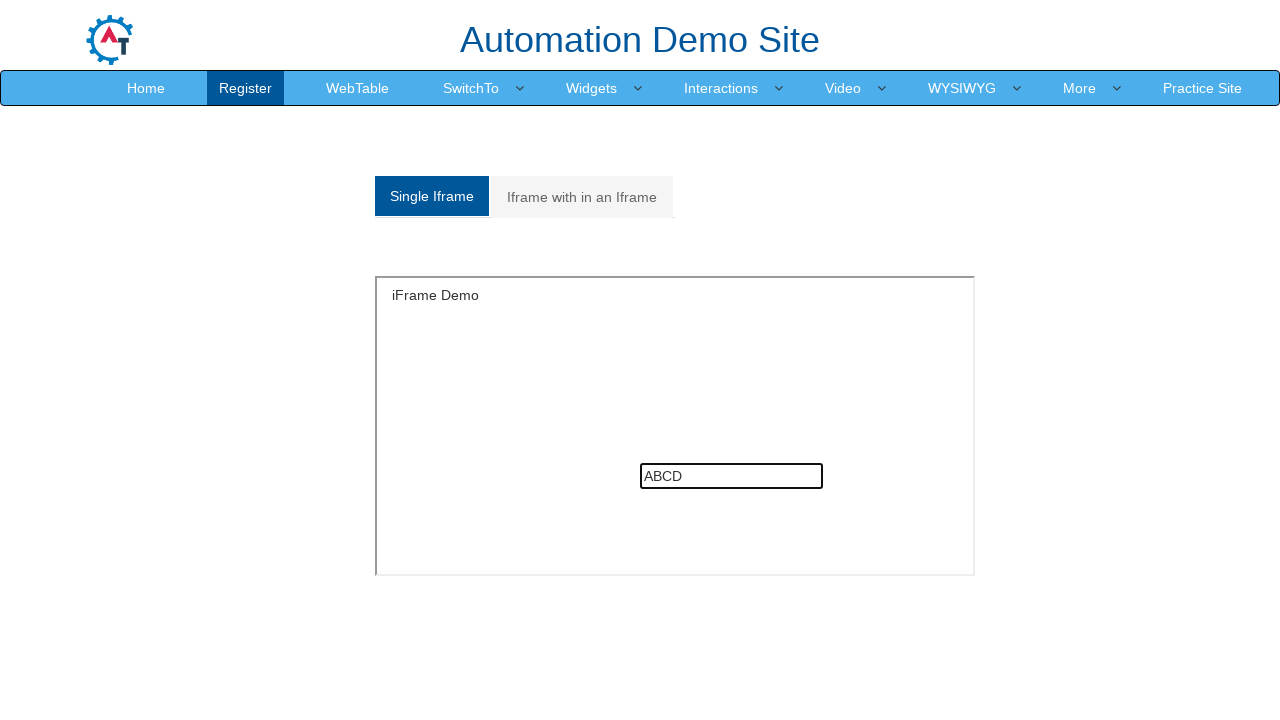

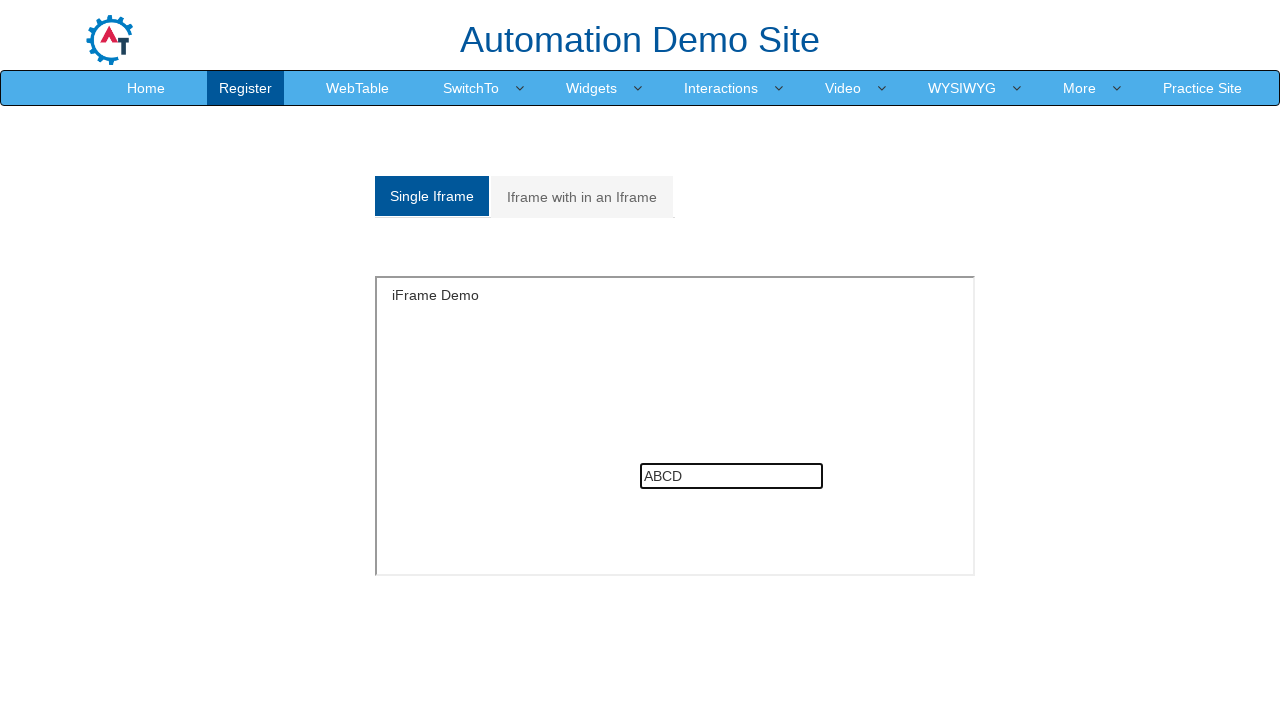